Tests hover functionality by hovering over an avatar figure and verifying that the caption/additional information becomes visible.

Starting URL: http://the-internet.herokuapp.com/hovers

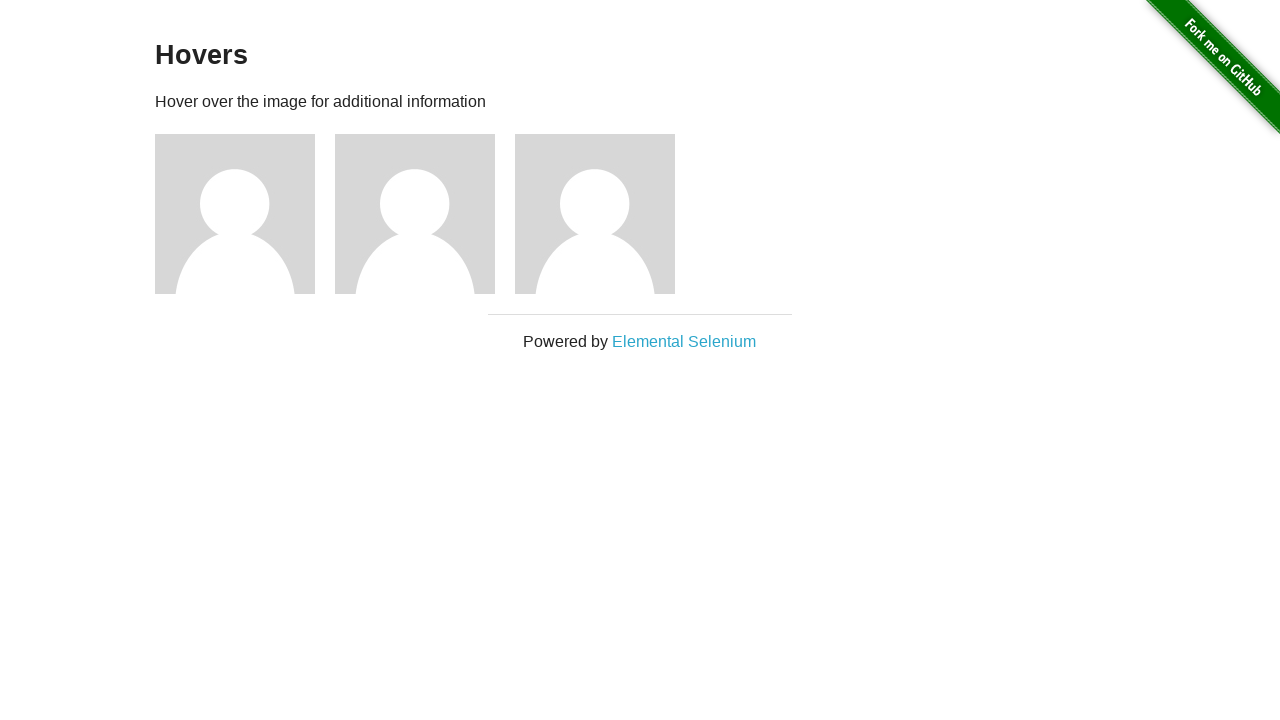

Navigated to hovers test page
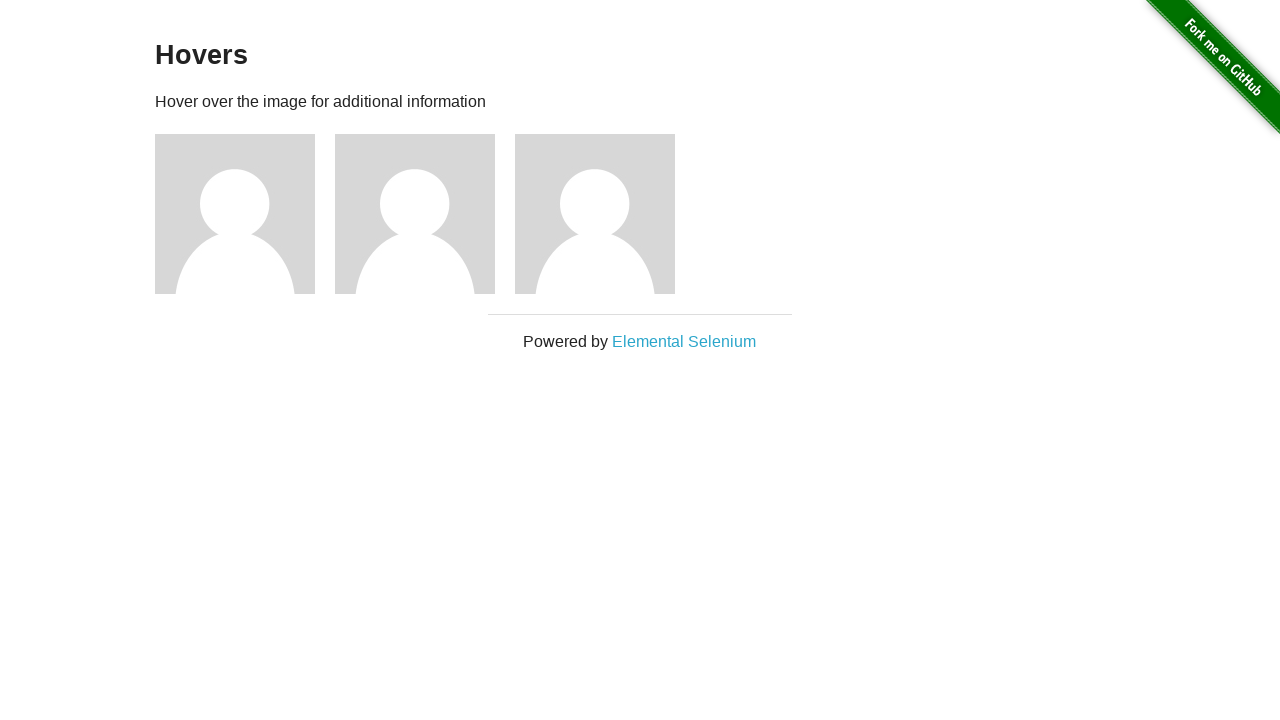

Located first avatar figure element
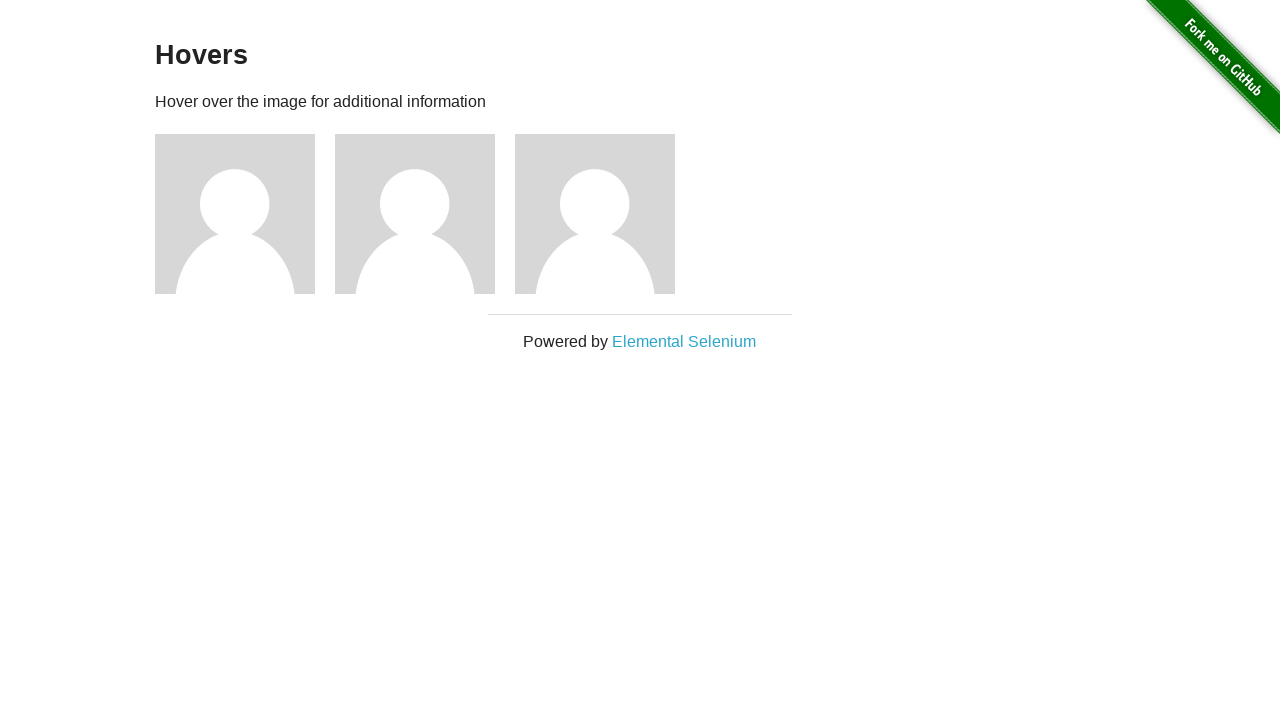

Hovered over avatar figure at (245, 214) on .figure >> nth=0
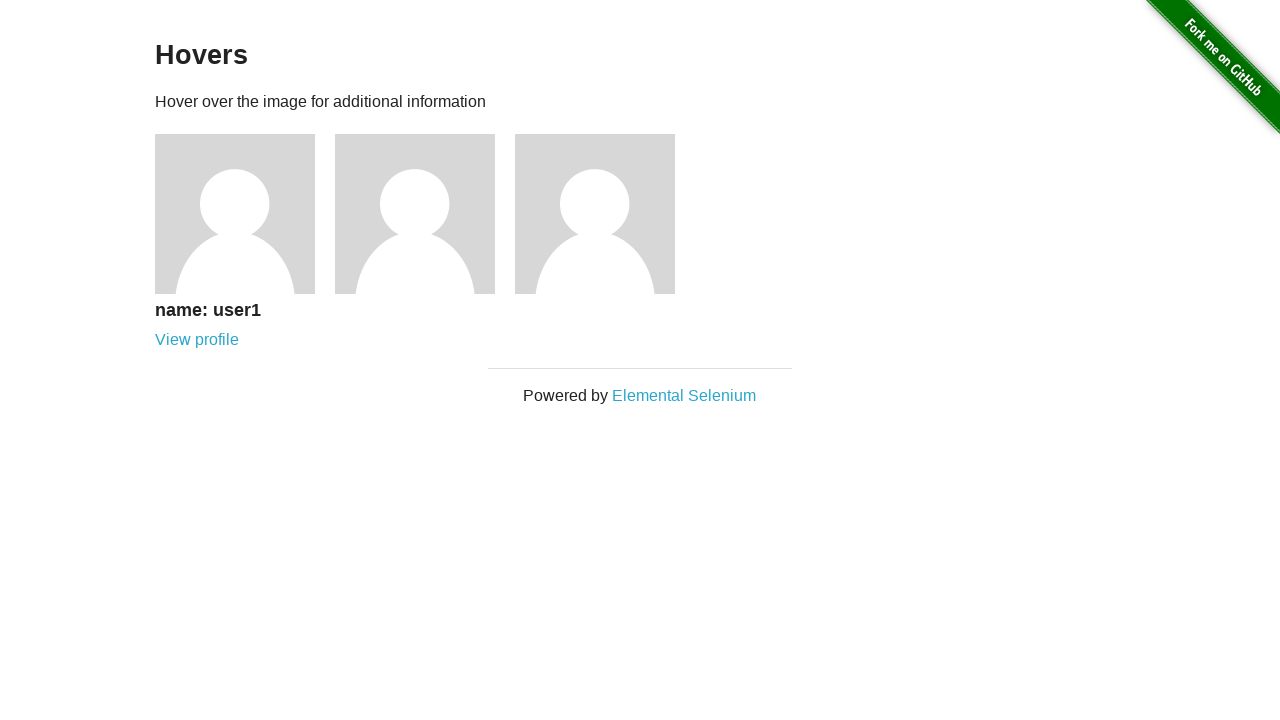

Figure caption became visible after hover
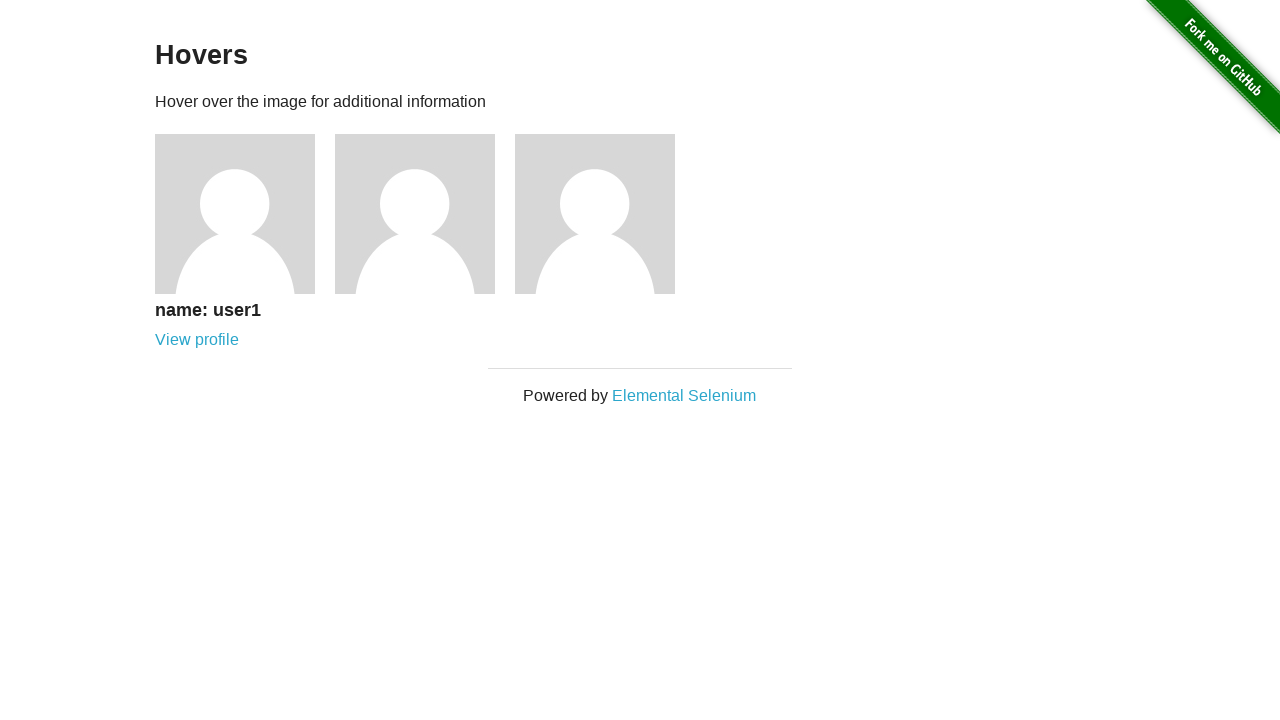

Verified that figcaption is visible
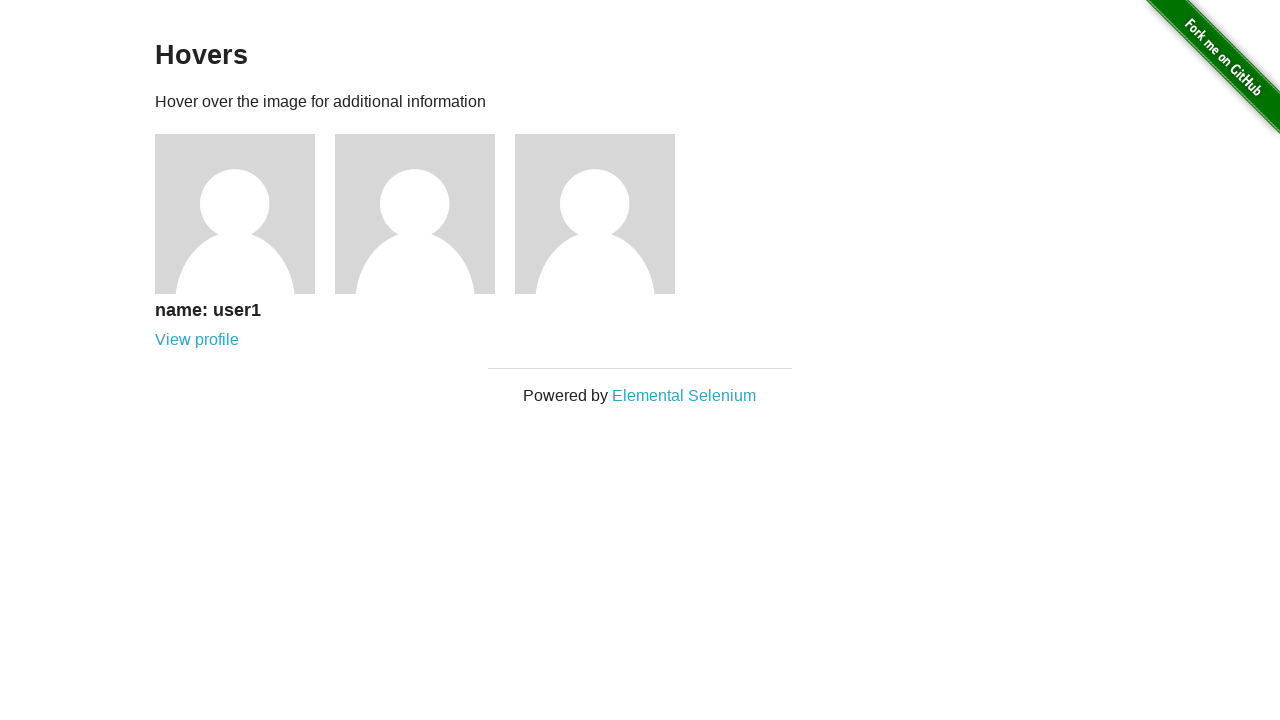

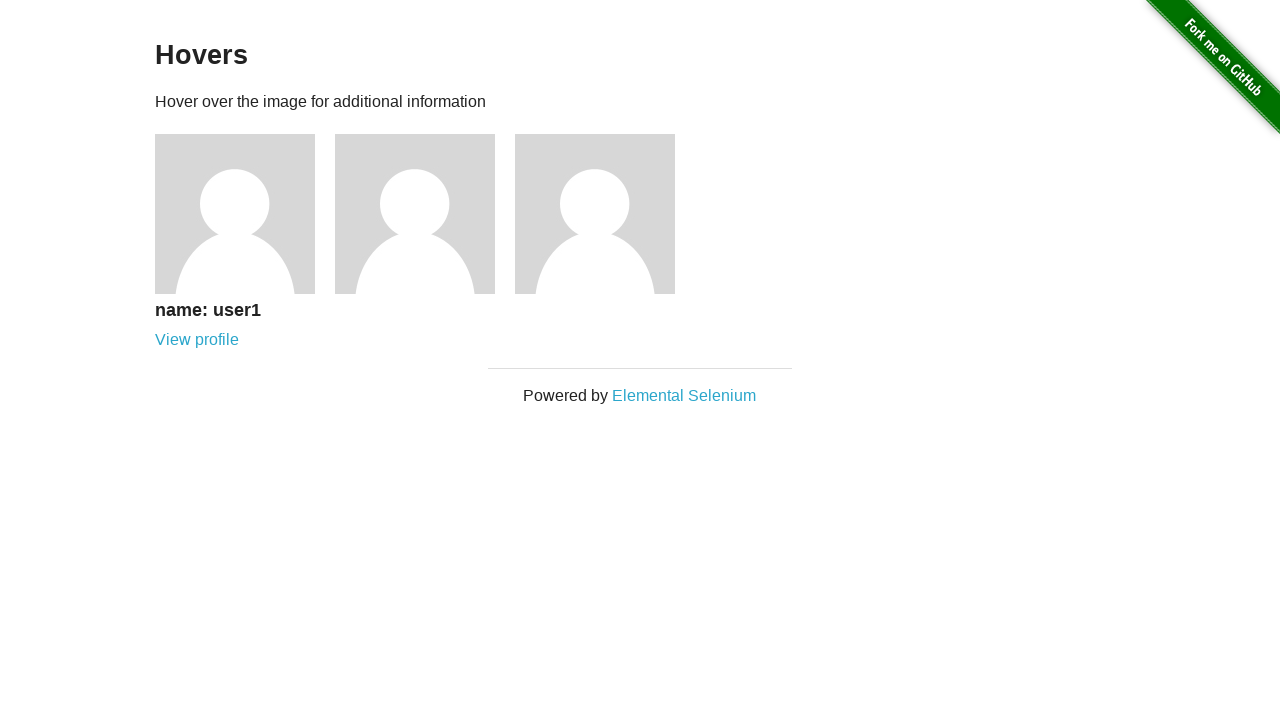